Tests date picker by clicking on the date input field to open calendar widget and navigating back 10 months to select the 15th day

Starting URL: https://kristinek.github.io/site/examples/actions

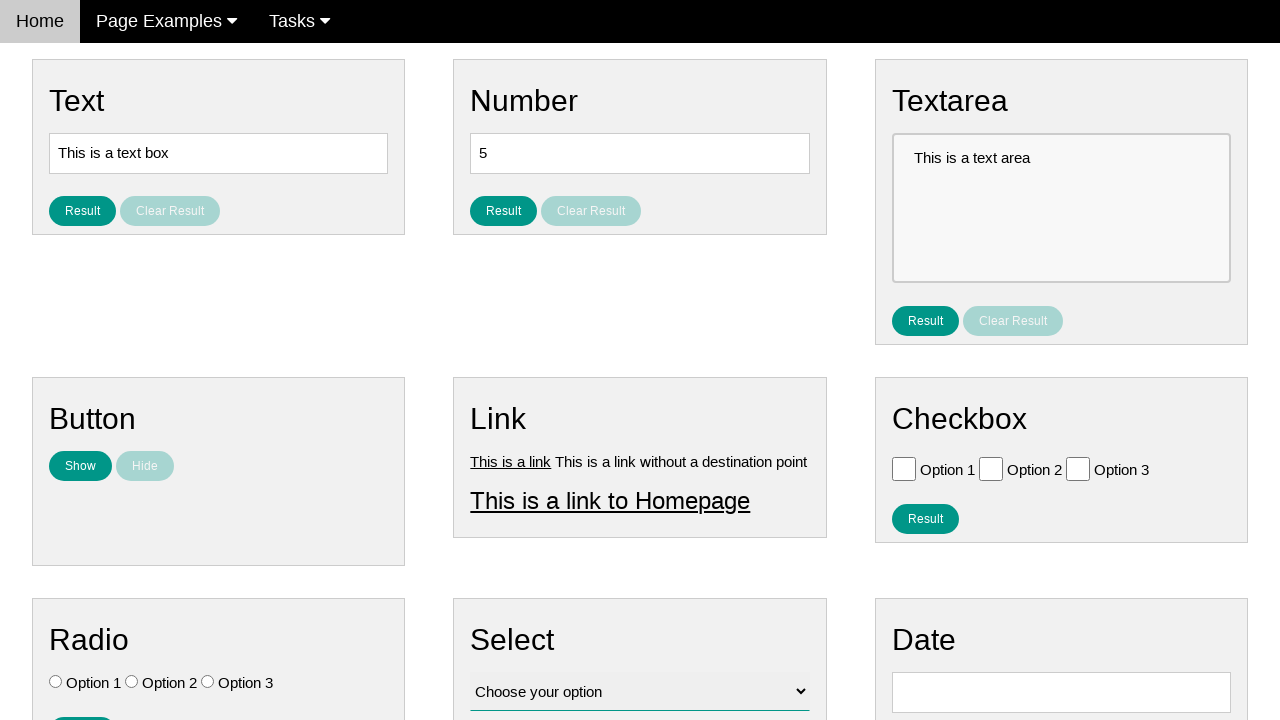

Clicked on date input field to open calendar widget at (1061, 692) on #vfb-8
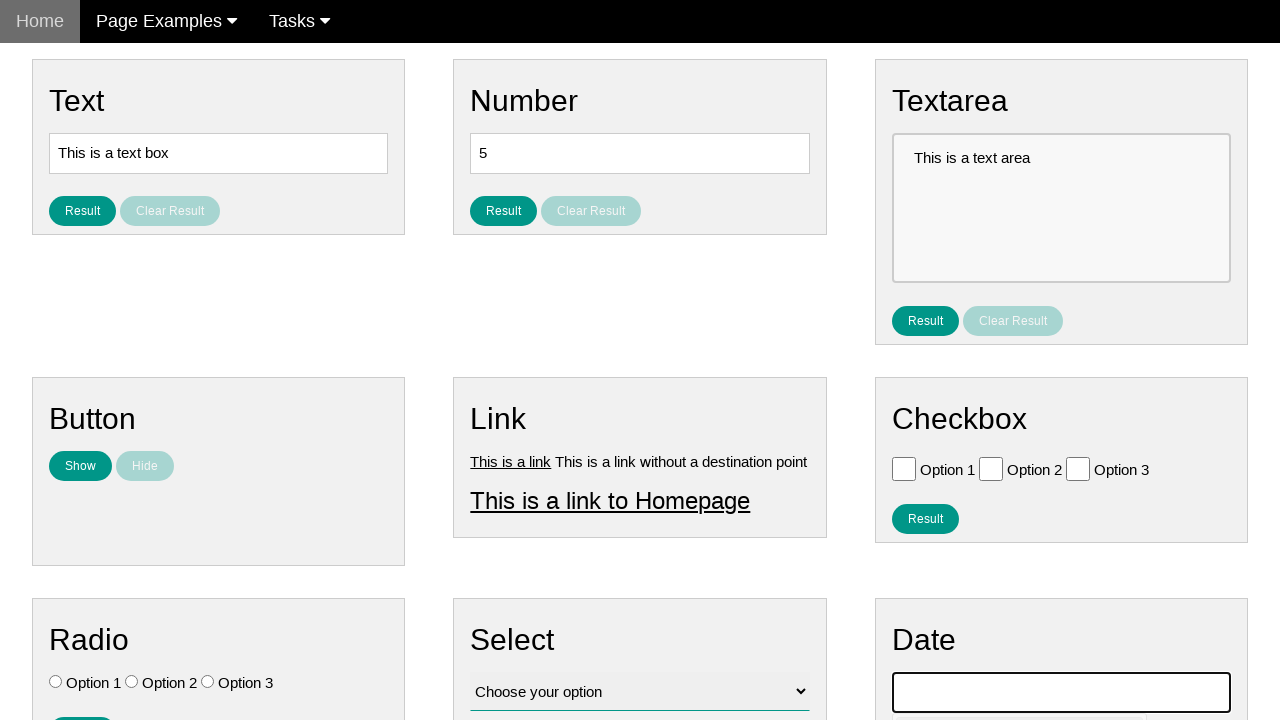

Date picker widget appeared
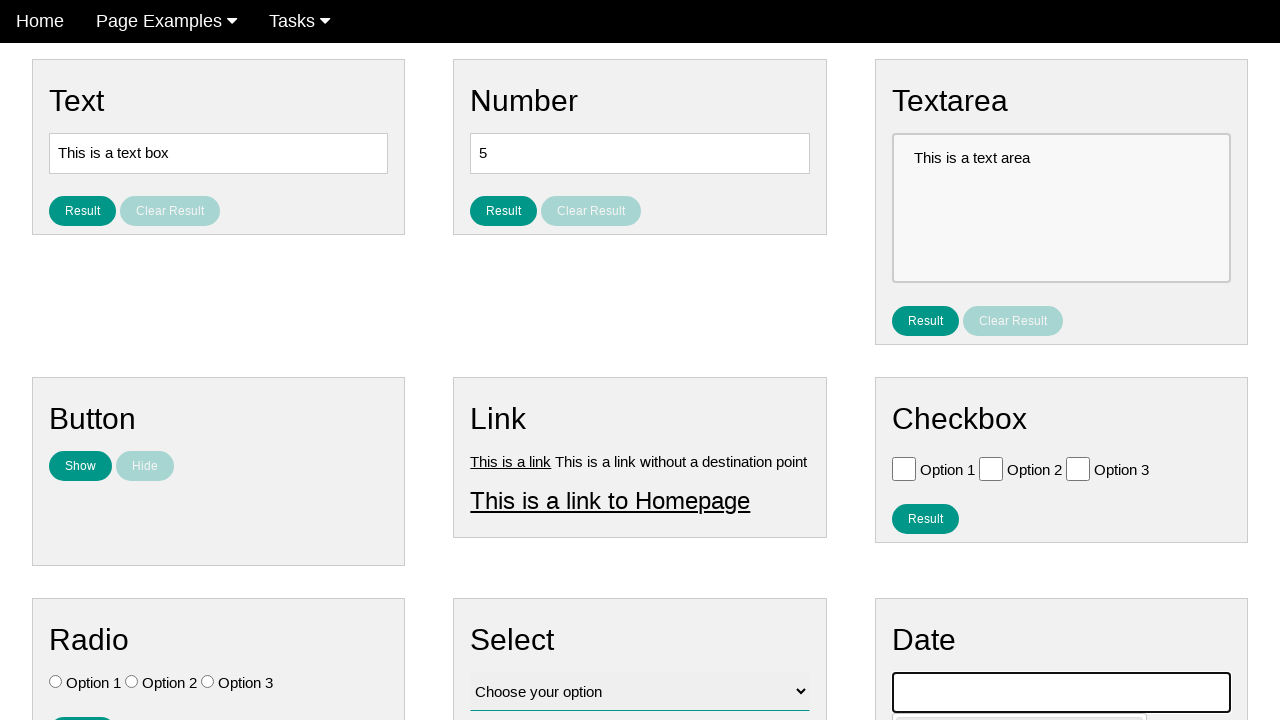

Clicked previous month button (iteration 1 of 10) at (912, 408) on .ui-datepicker-prev
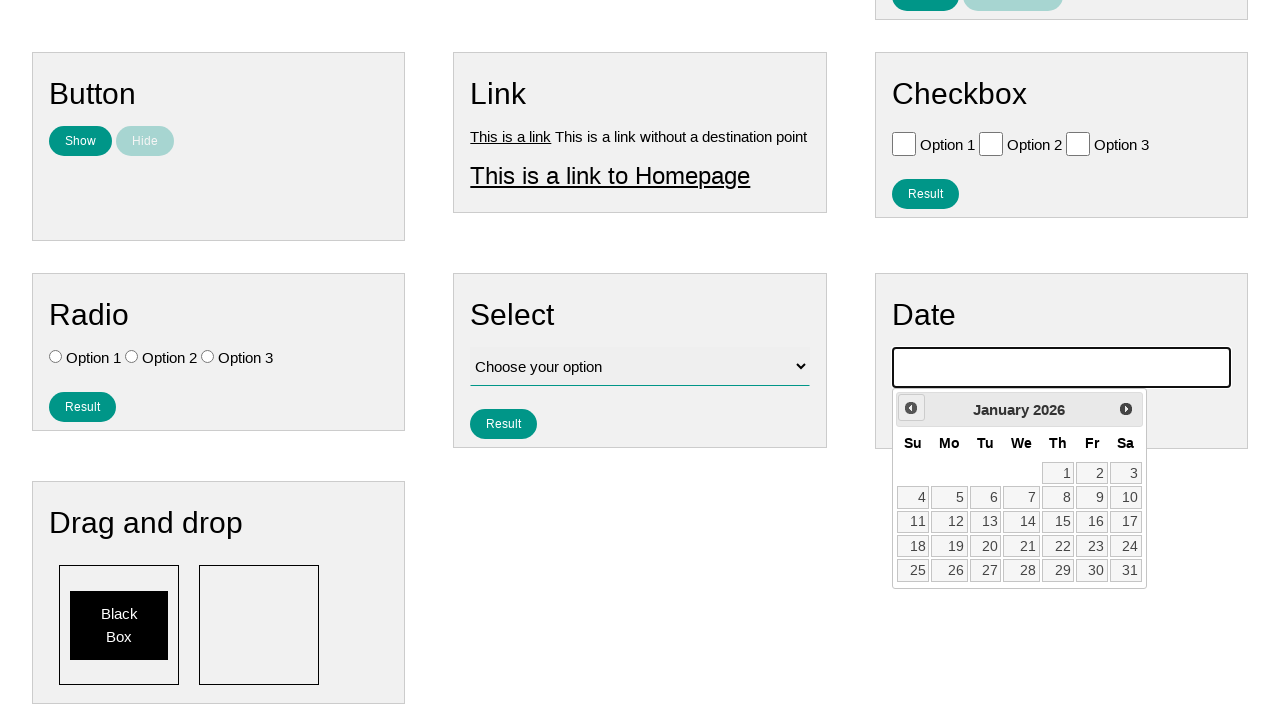

Clicked previous month button (iteration 2 of 10) at (911, 408) on .ui-datepicker-prev
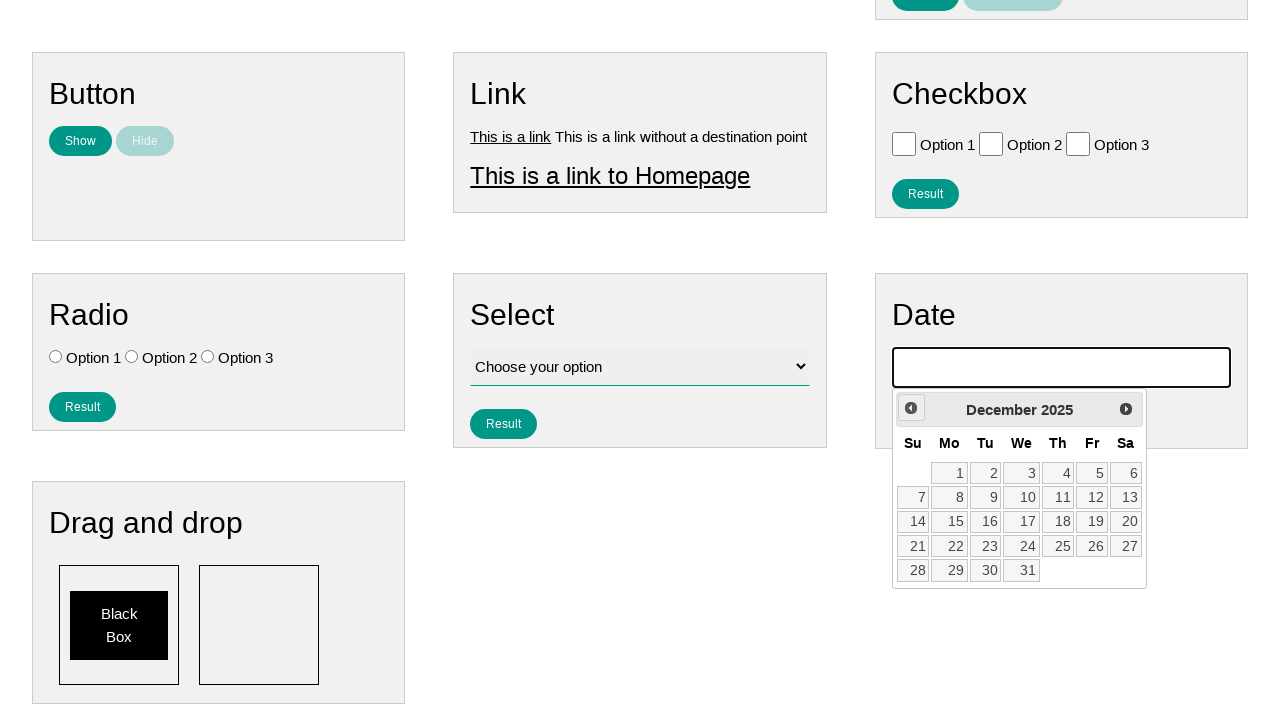

Clicked previous month button (iteration 3 of 10) at (911, 408) on .ui-datepicker-prev
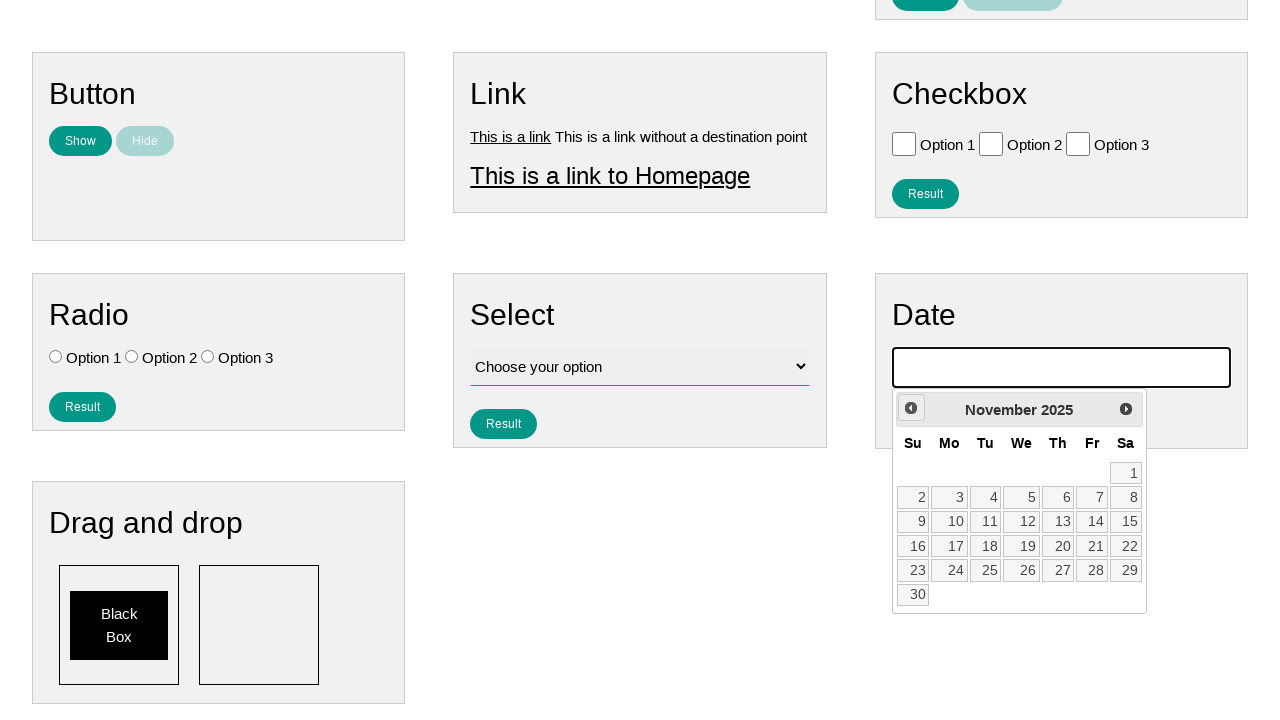

Clicked previous month button (iteration 4 of 10) at (911, 408) on .ui-datepicker-prev
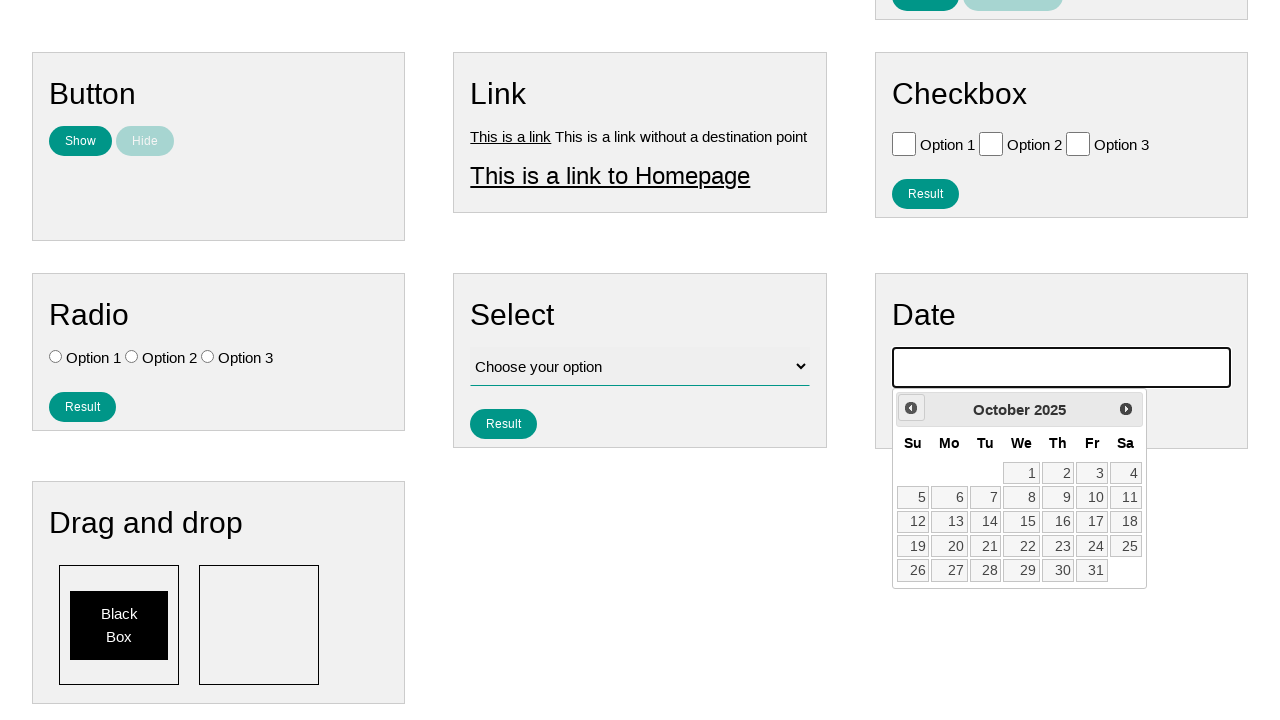

Clicked previous month button (iteration 5 of 10) at (911, 408) on .ui-datepicker-prev
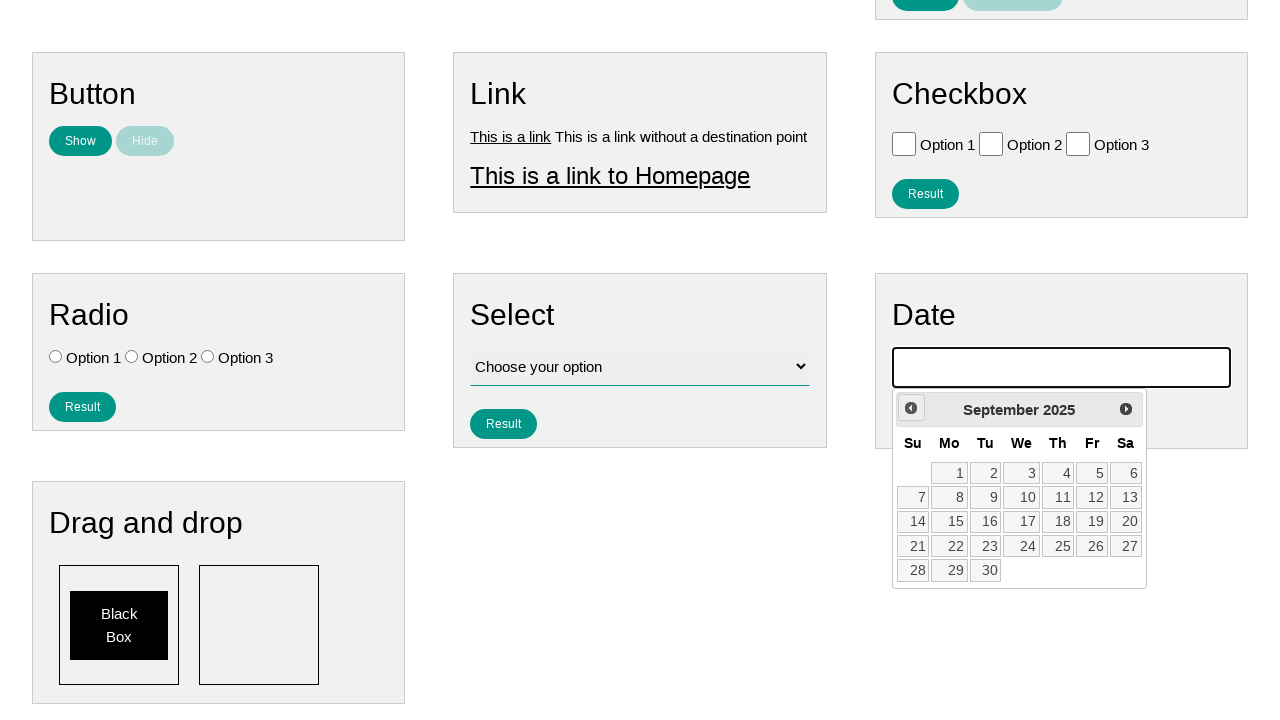

Clicked previous month button (iteration 6 of 10) at (911, 408) on .ui-datepicker-prev
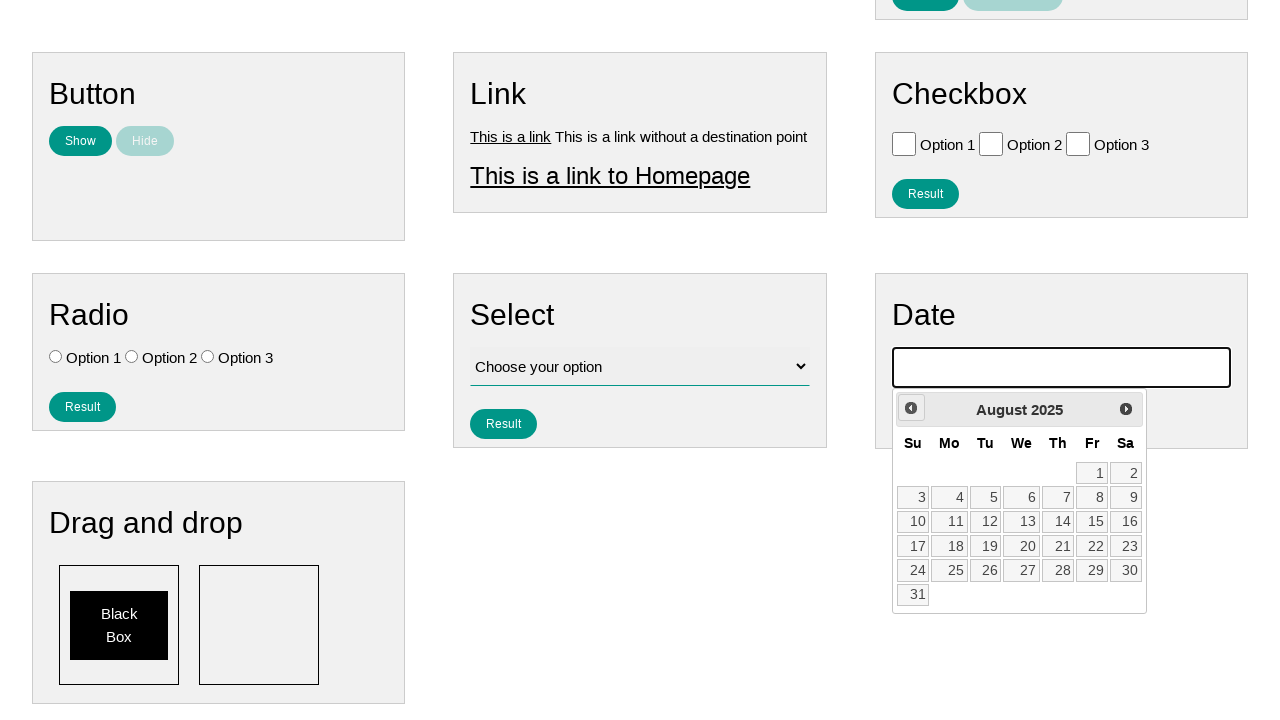

Clicked previous month button (iteration 7 of 10) at (911, 408) on .ui-datepicker-prev
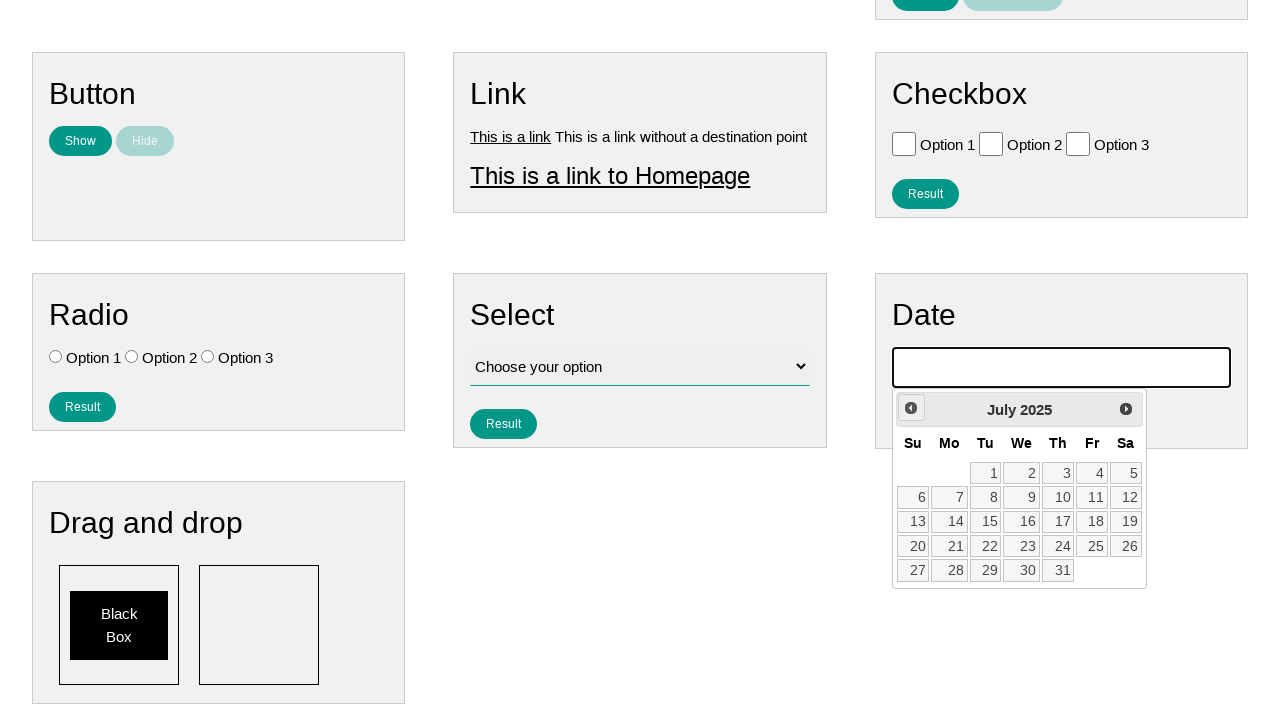

Clicked previous month button (iteration 8 of 10) at (911, 408) on .ui-datepicker-prev
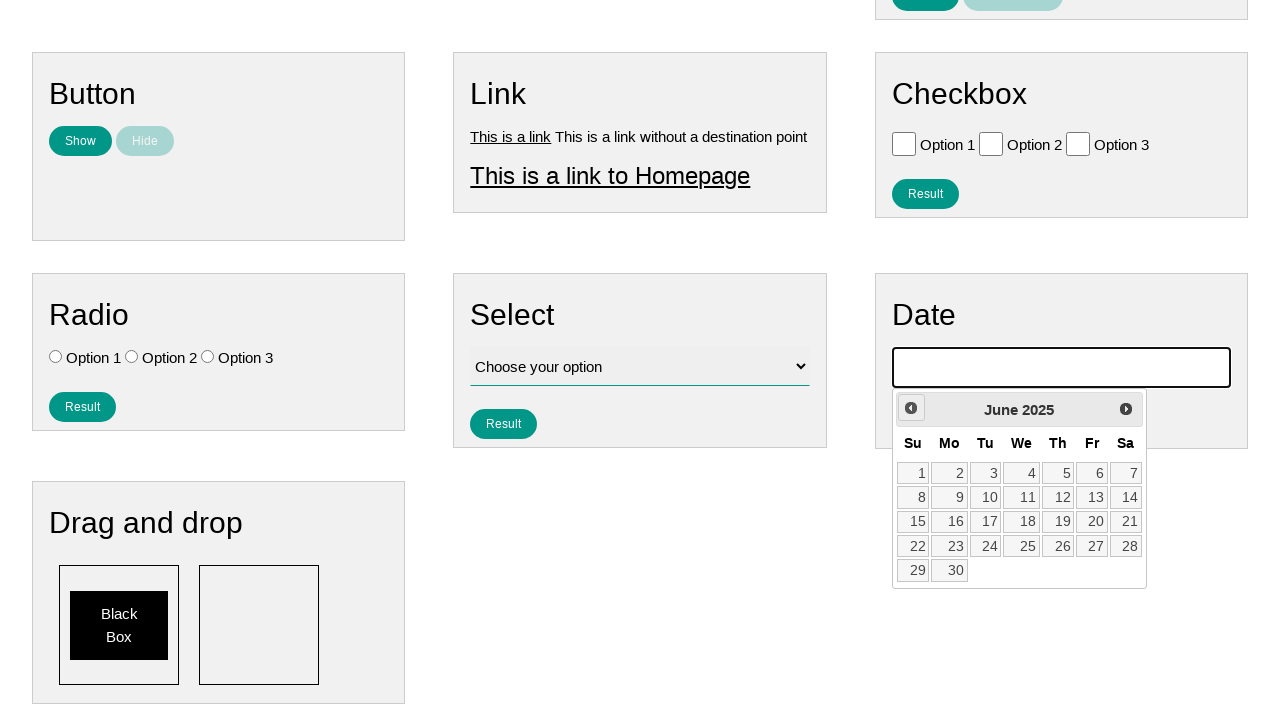

Clicked previous month button (iteration 9 of 10) at (911, 408) on .ui-datepicker-prev
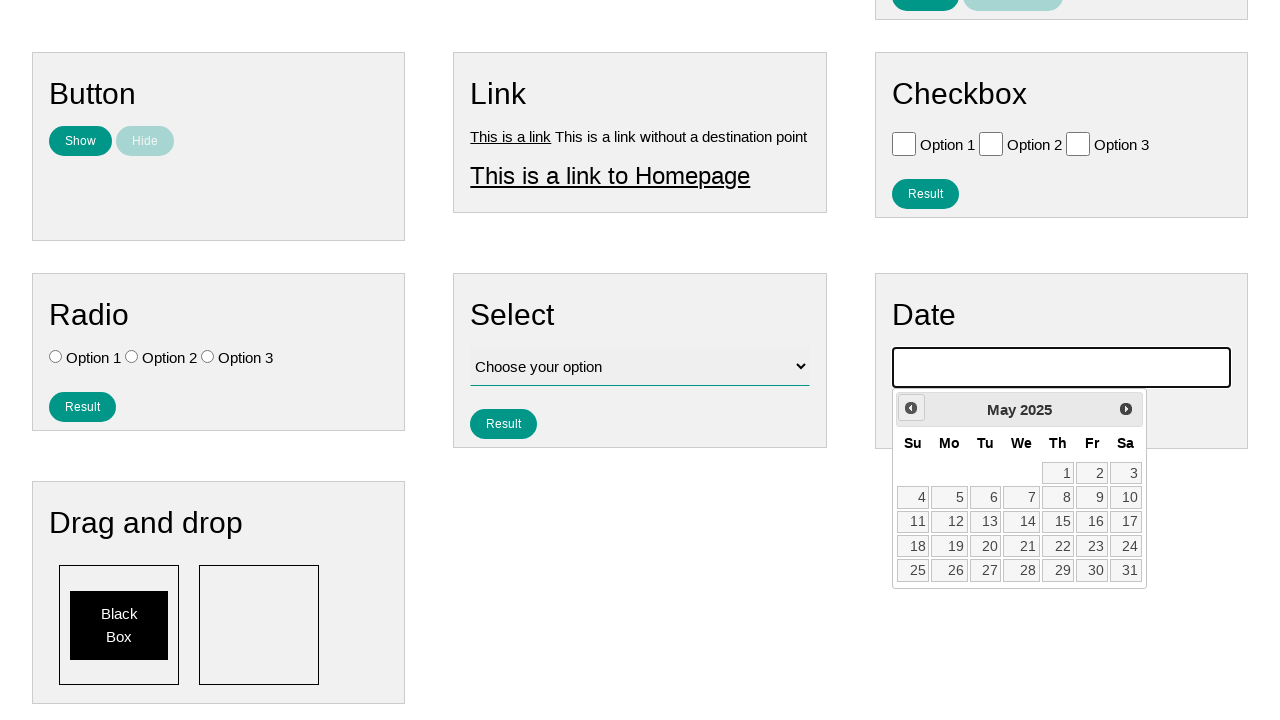

Clicked previous month button (iteration 10 of 10) at (911, 408) on .ui-datepicker-prev
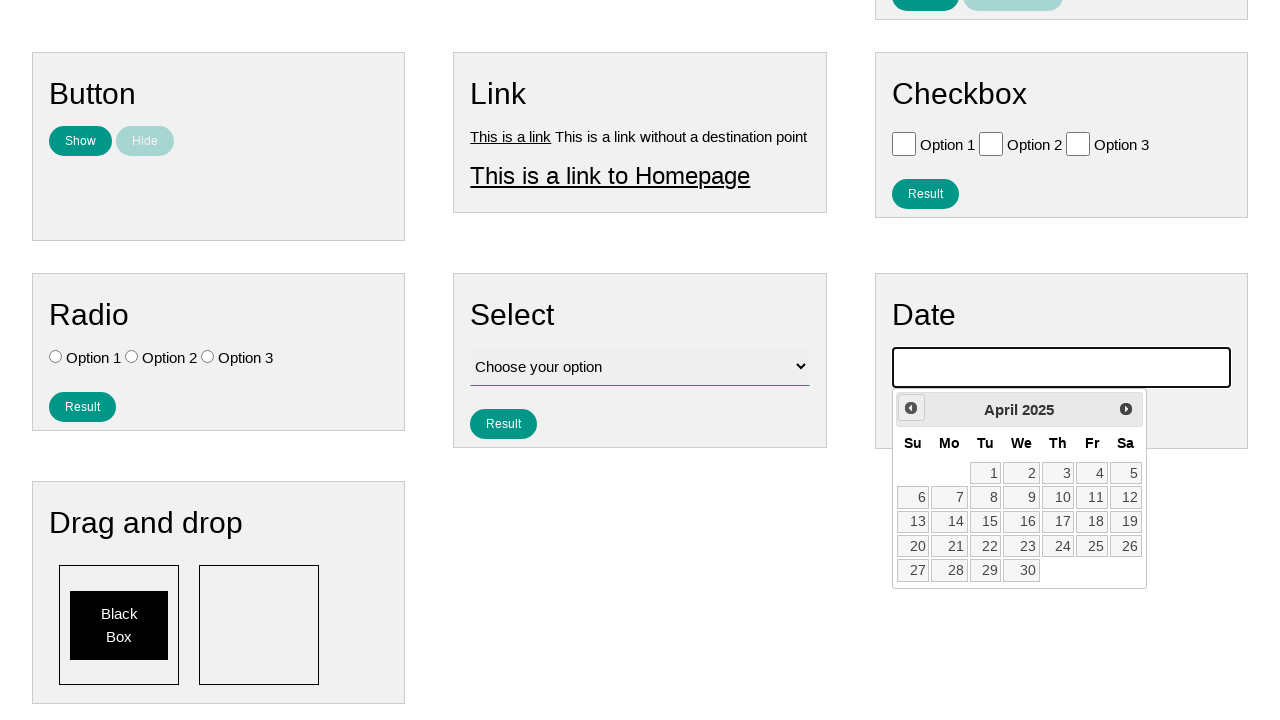

Selected the 15th day from calendar at (986, 522) on xpath=//a[text()='15']
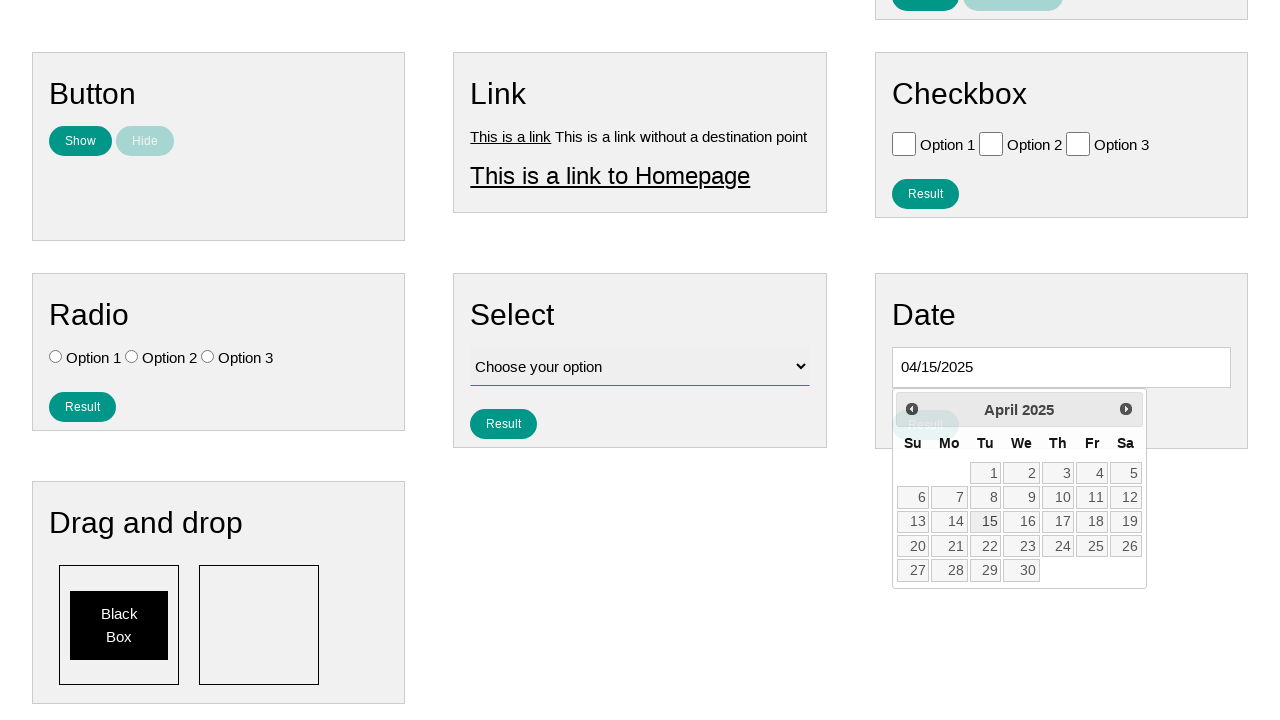

Cleared the date field on #vfb-8
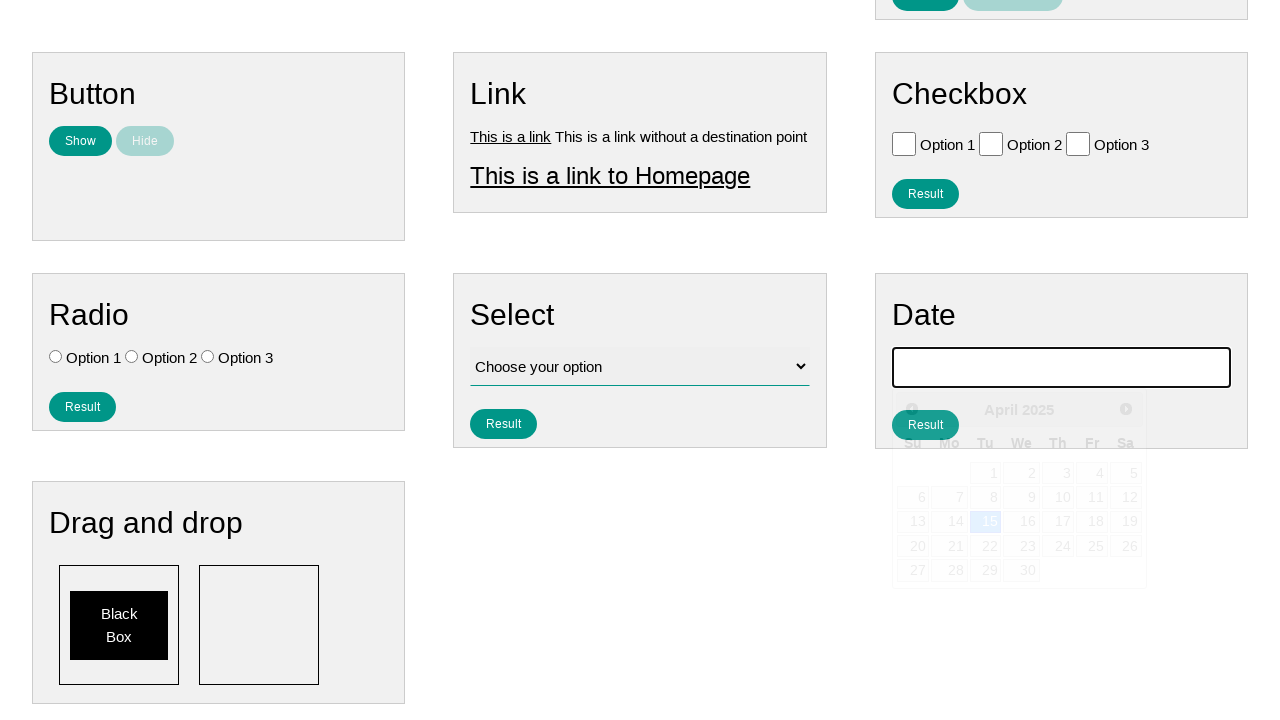

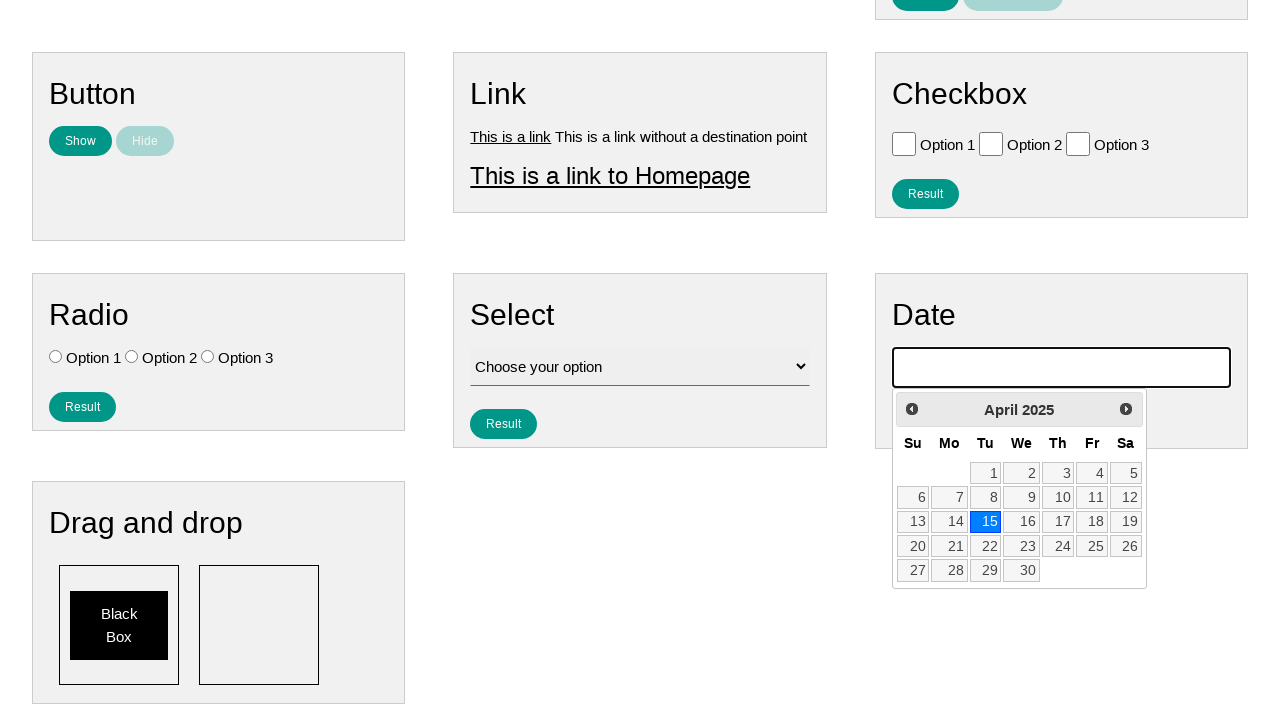